Demonstrates drag and drop by offset, dragging an element to a specific x,y position

Starting URL: https://crossbrowsertesting.github.io/drag-and-drop

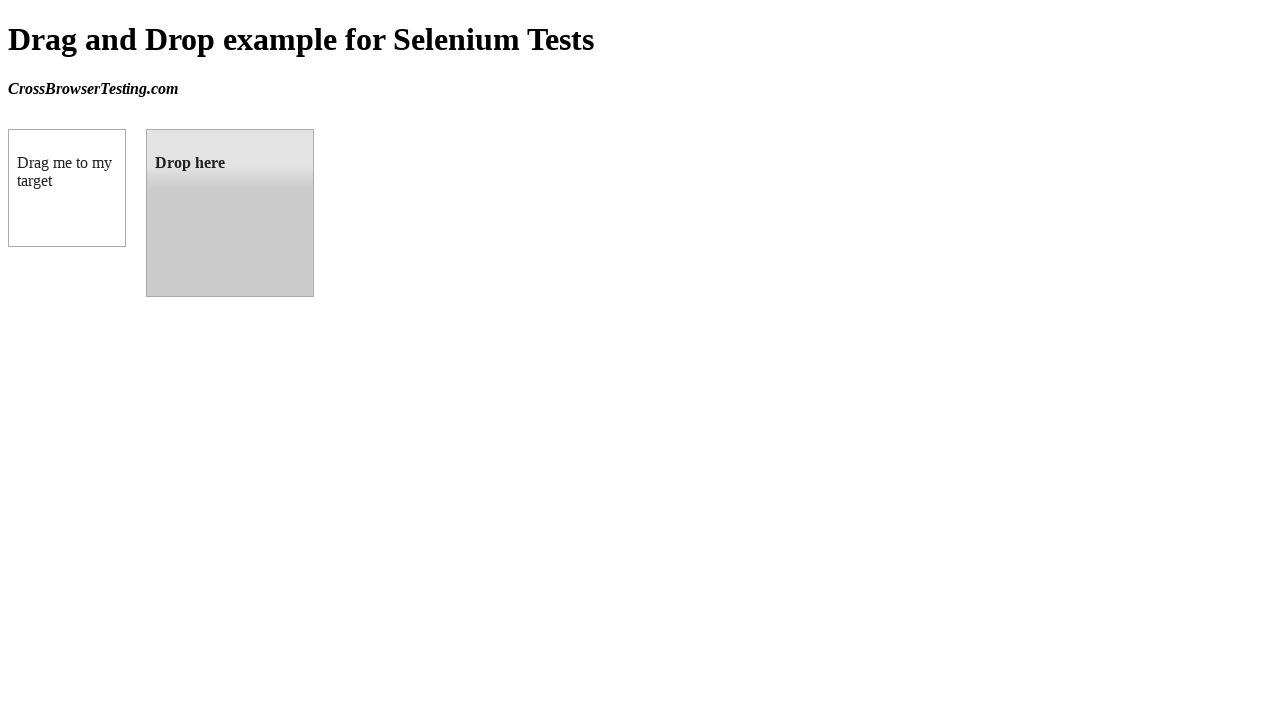

Navigated to drag and drop demo page
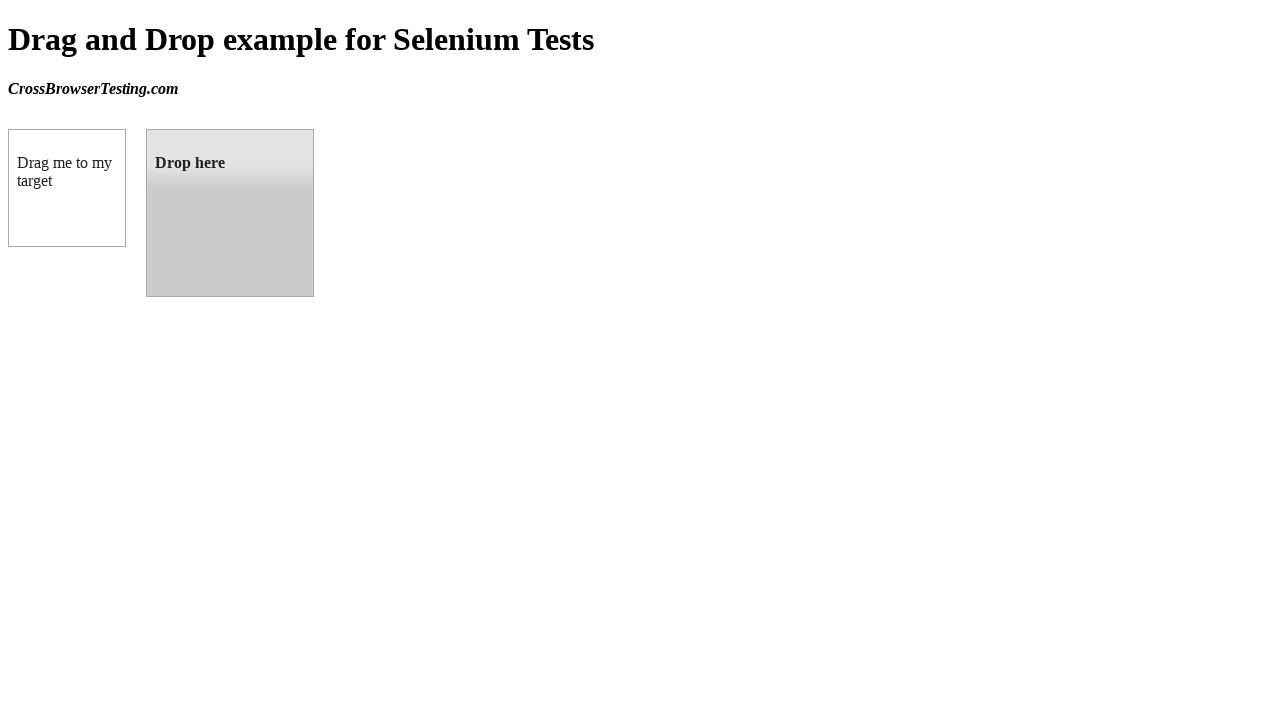

Located draggable element
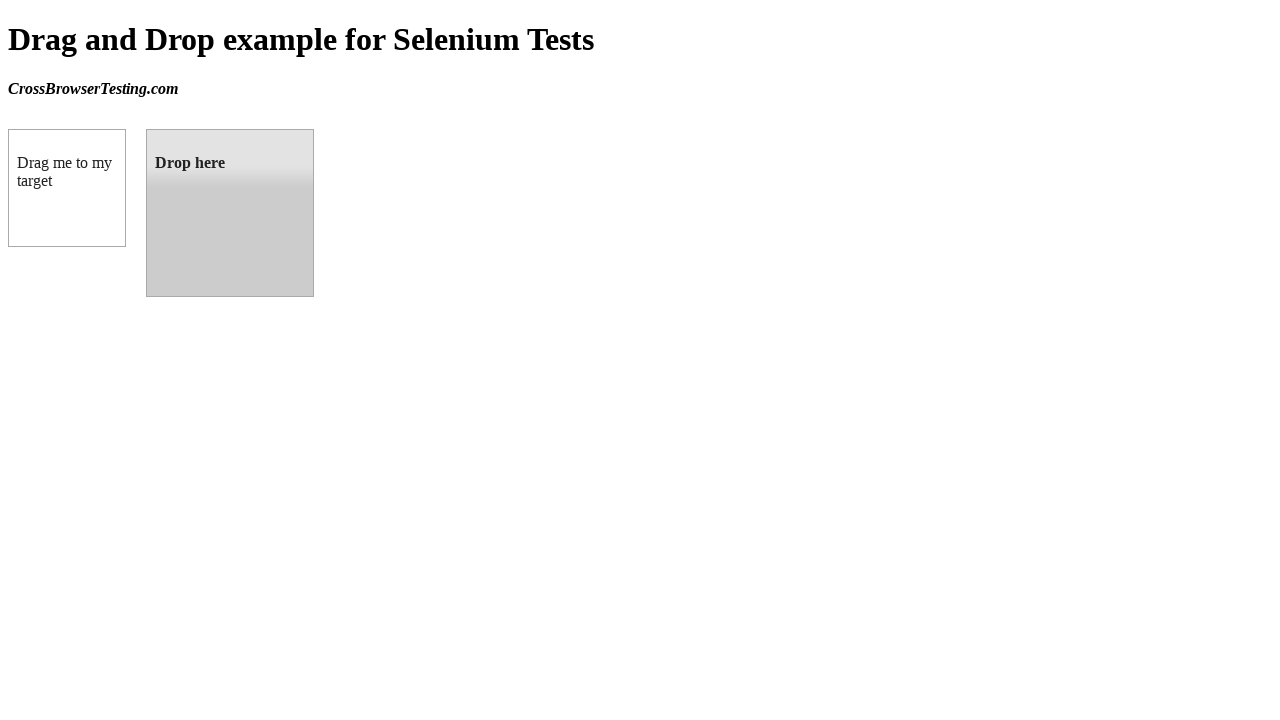

Located droppable element
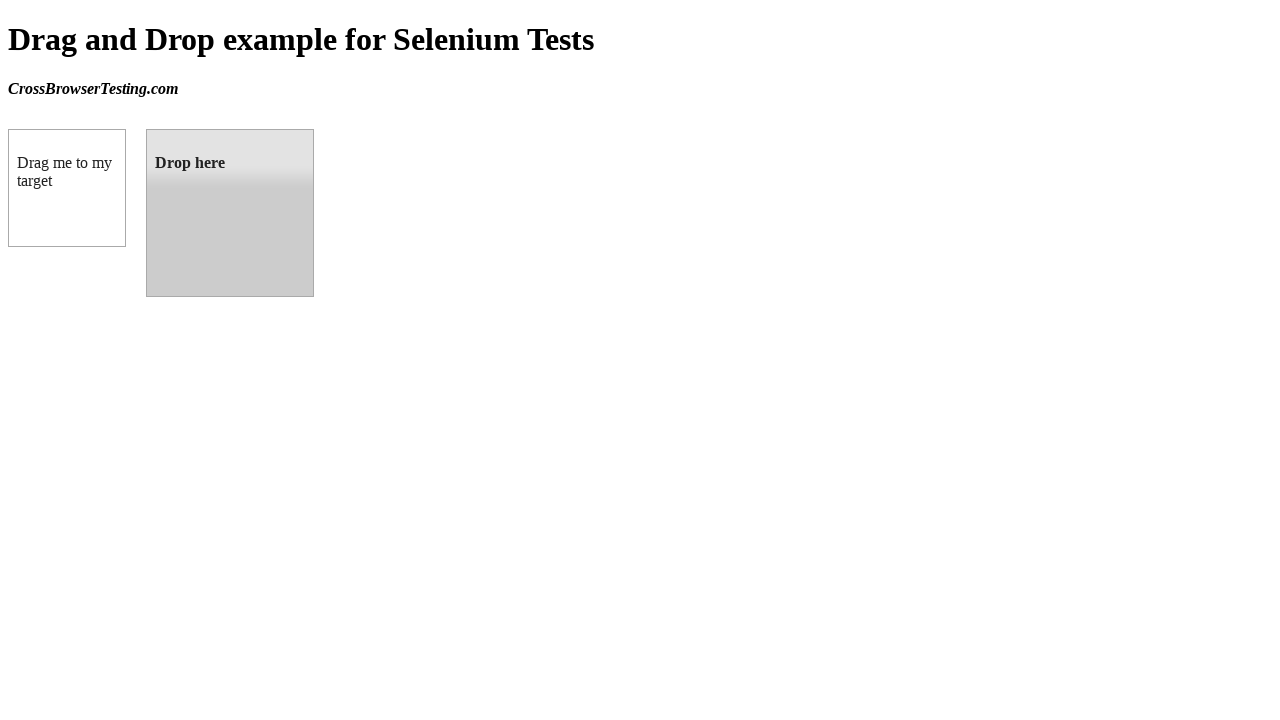

Retrieved droppable element's bounding box
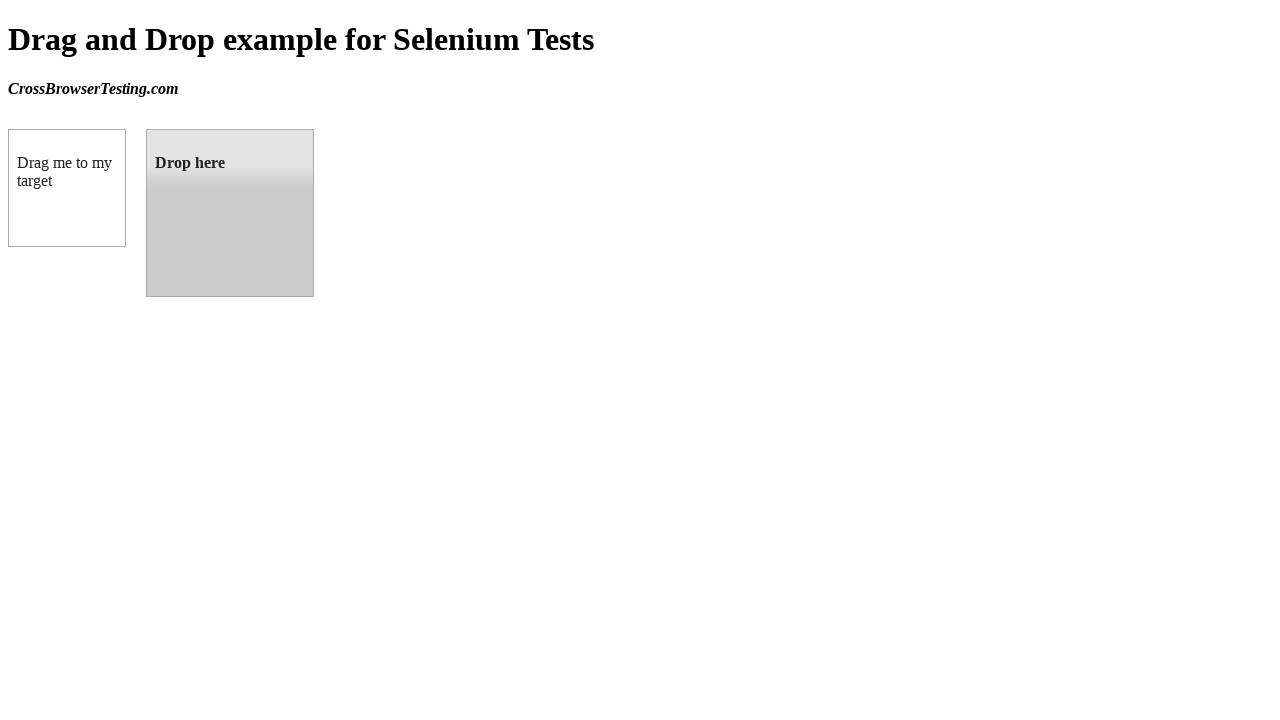

Retrieved draggable element's bounding box
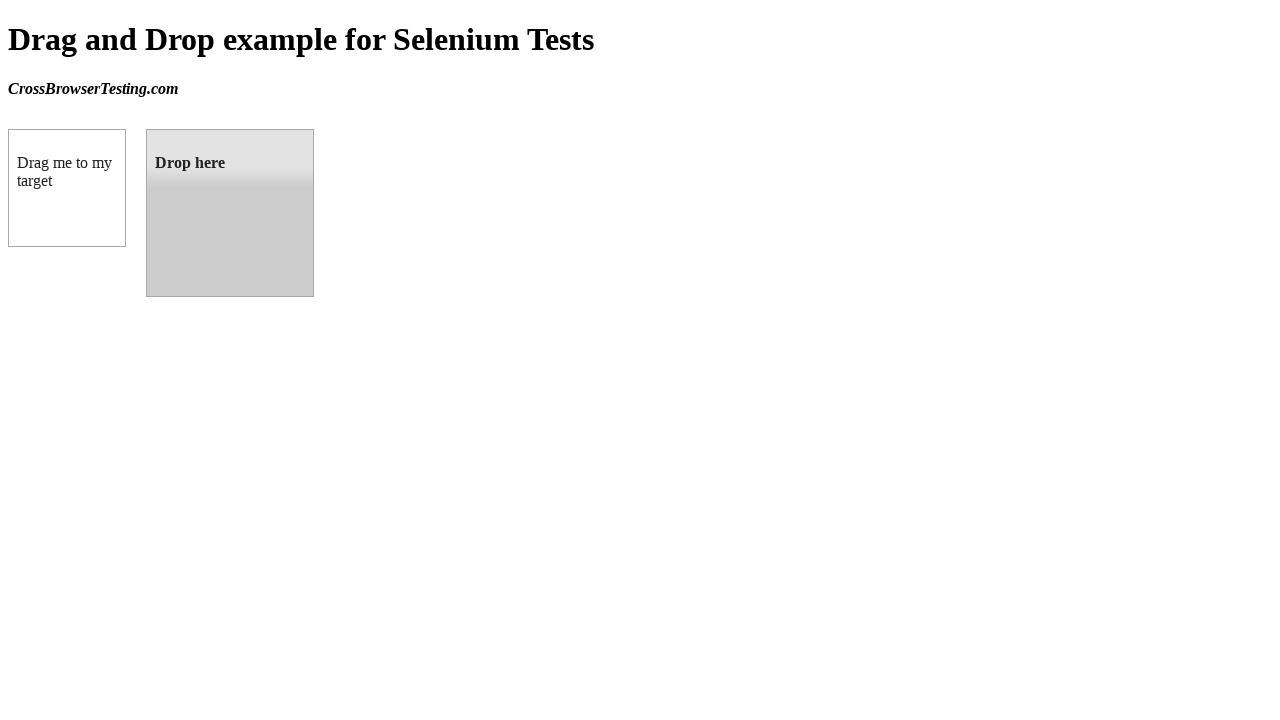

Moved mouse to center of draggable element at (67, 188)
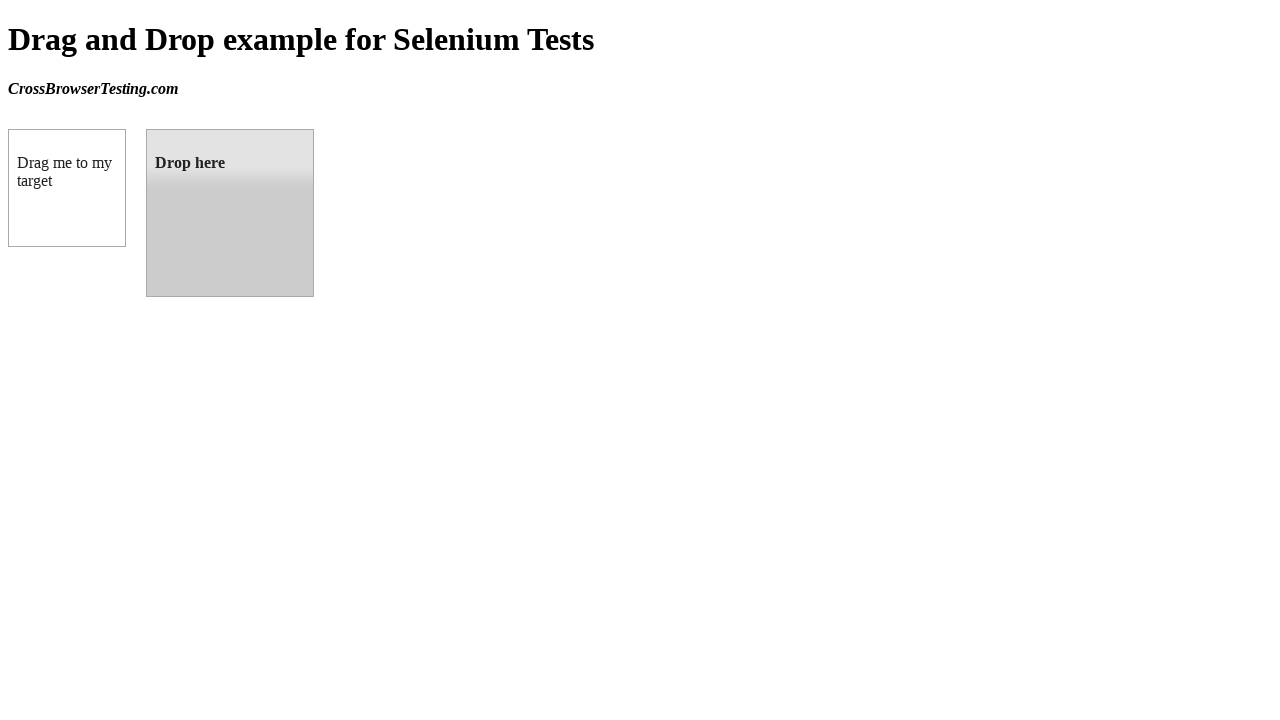

Pressed mouse button down on draggable element at (67, 188)
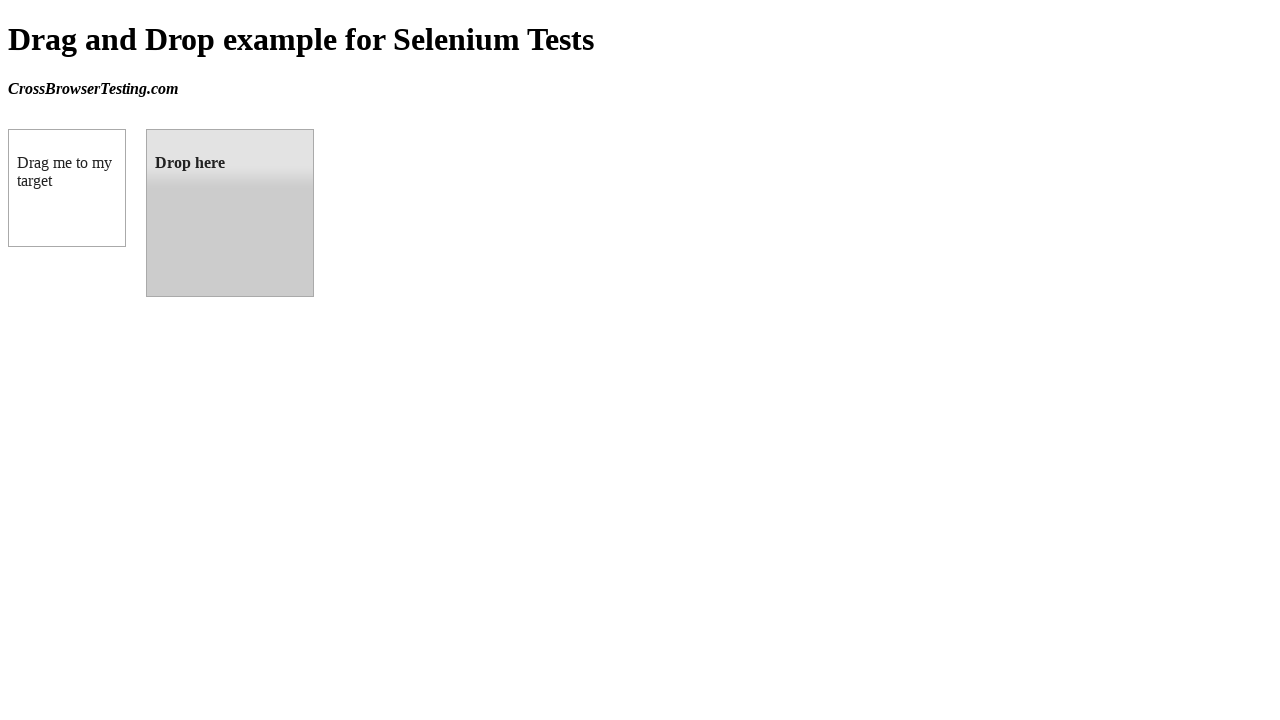

Dragged element to droppable target position at (146, 129)
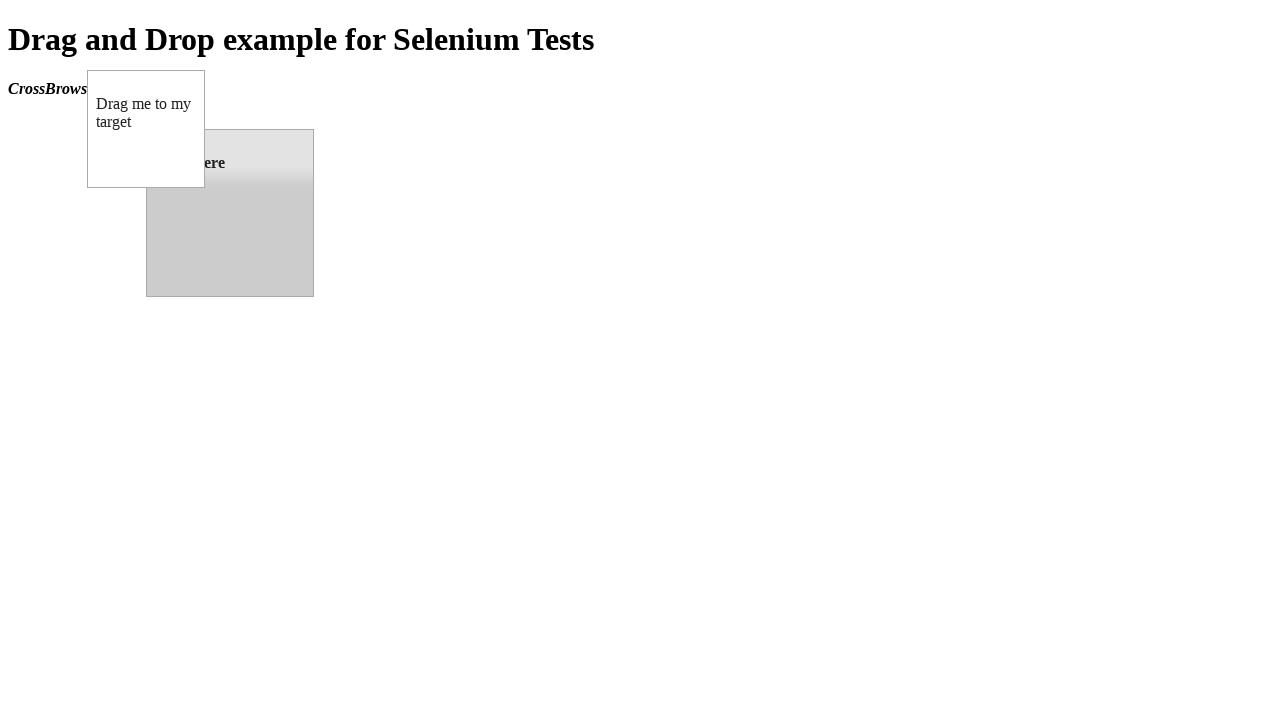

Released mouse button to complete drag and drop at (146, 129)
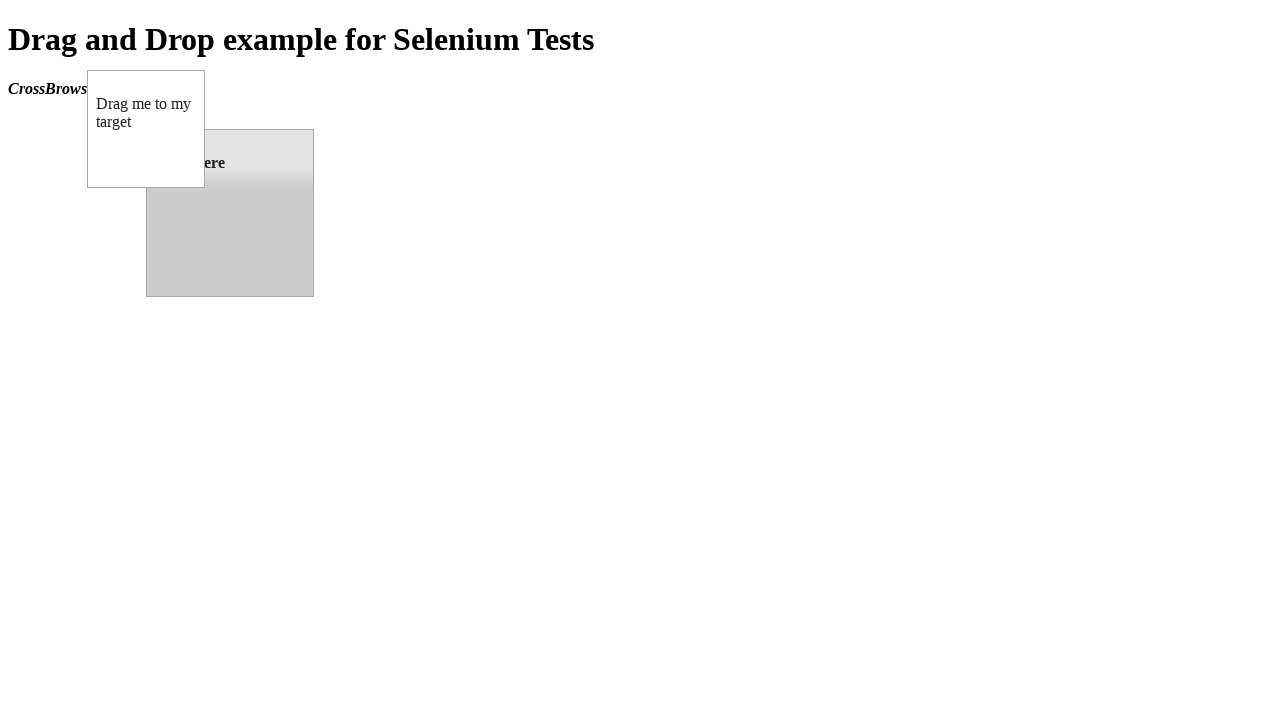

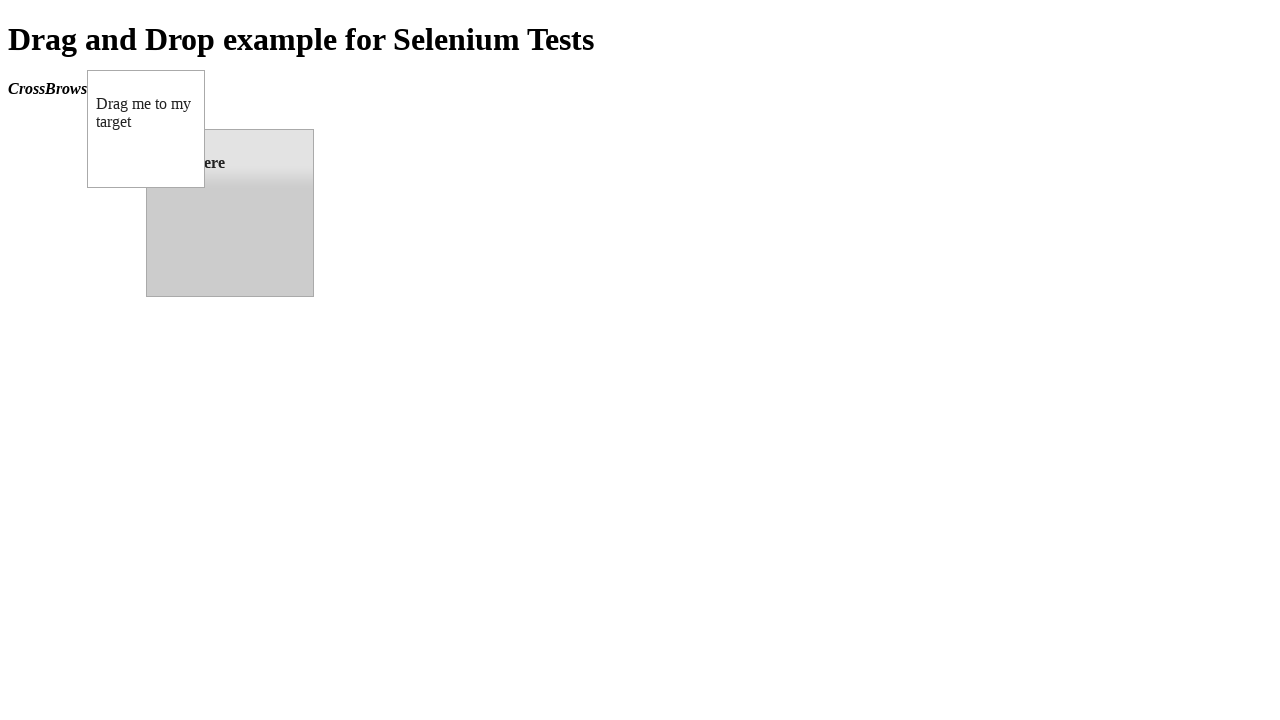